Tests executing JavaScript to manipulate a date input field by removing its readonly attribute and setting a specific date value on the 12306 train booking website

Starting URL: https://www.12306.cn/index/

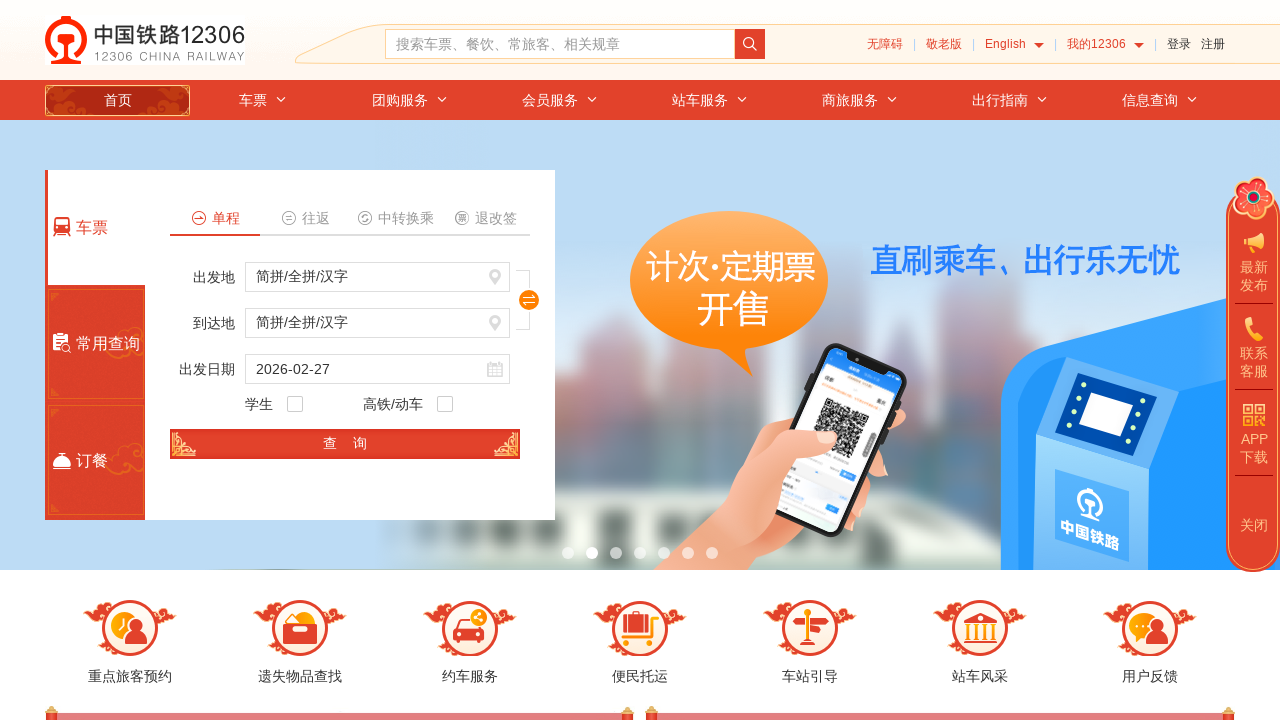

Removed readonly attribute from train date input field
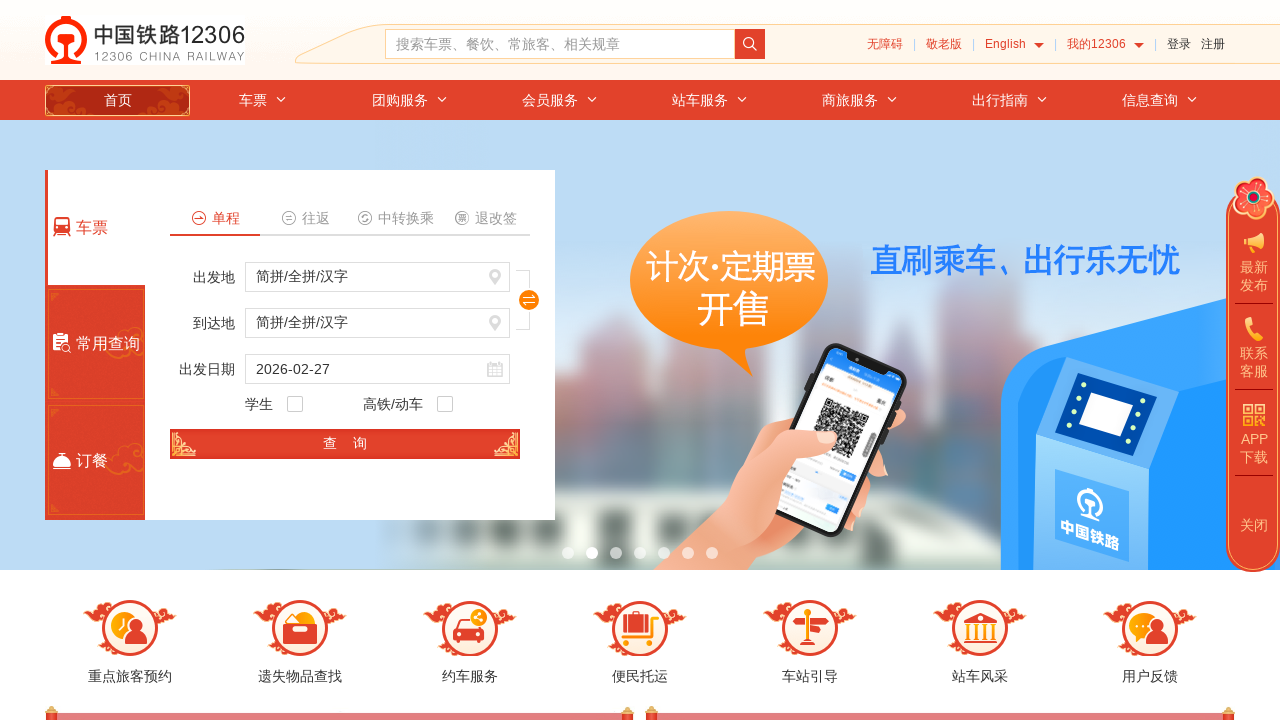

Set train date value to 2024-06-15 using JavaScript
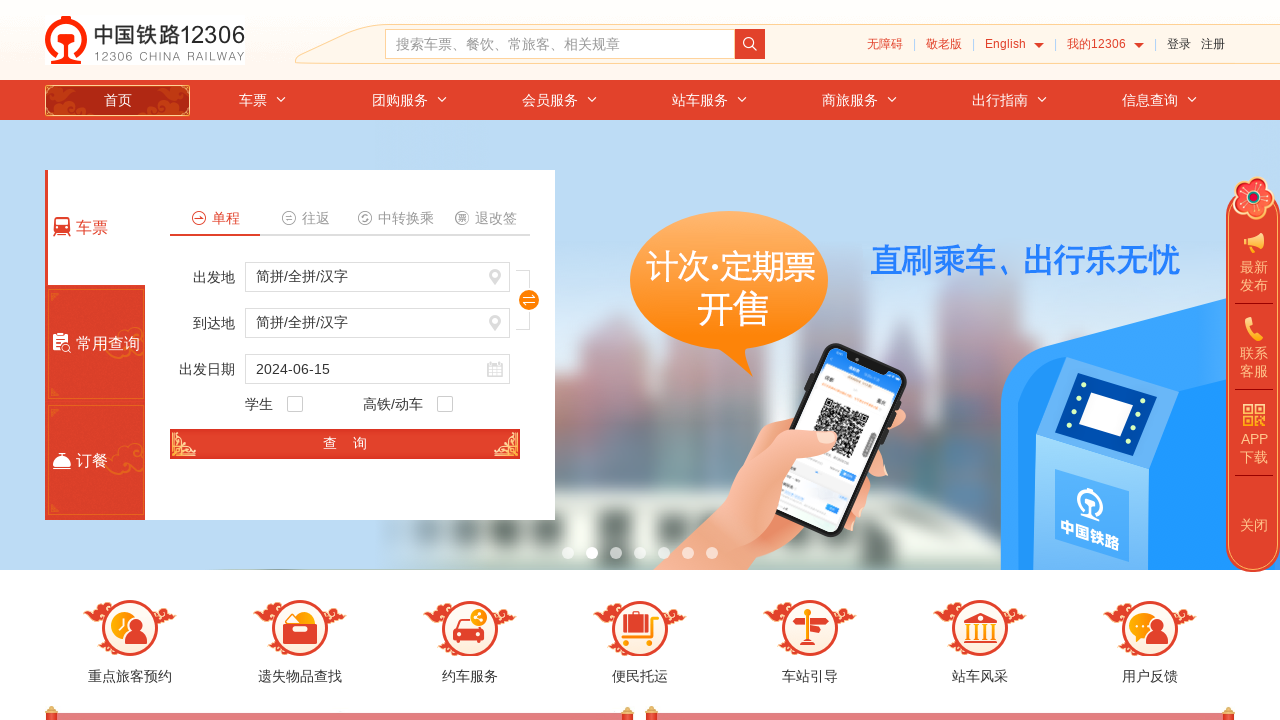

Verified train date input field is present
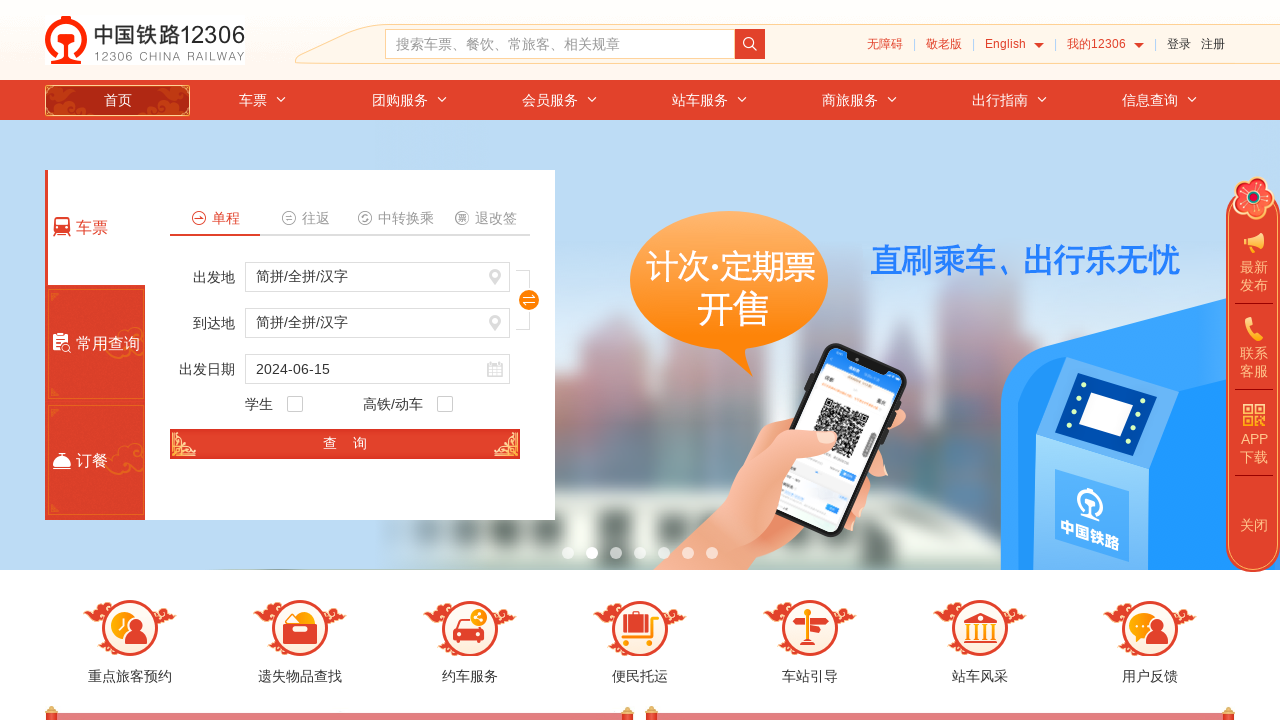

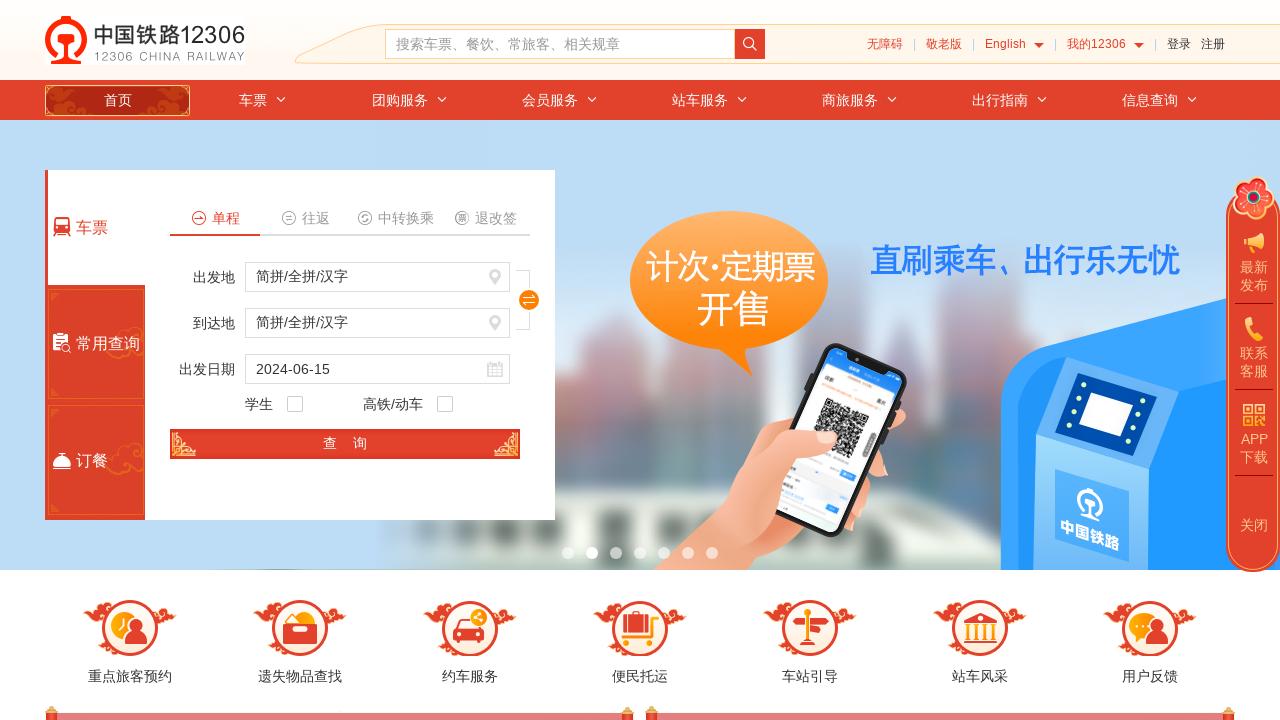